Tests iframe switching and alert handling by clicking a button inside an iframe that triggers a confirmation dialog

Starting URL: https://www.w3schools.com/js/tryit.asp?filename=tryjs_confirm

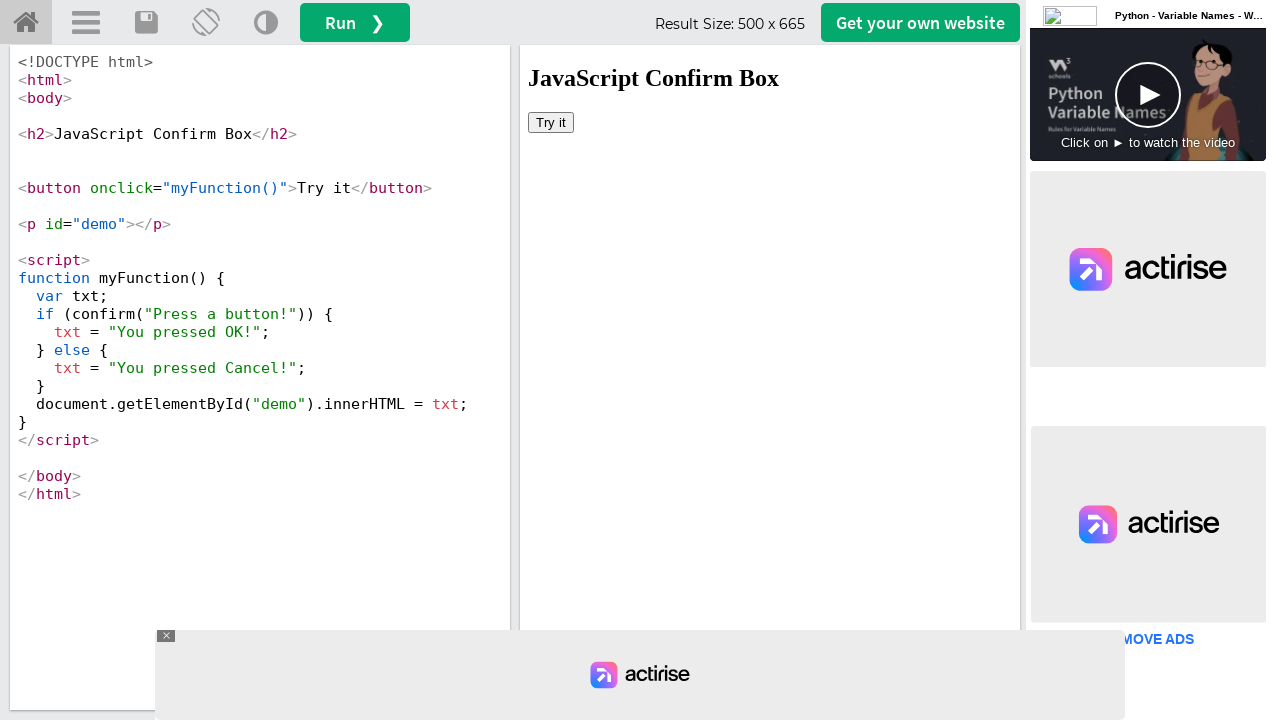

Located iframe with name 'iframeResult'
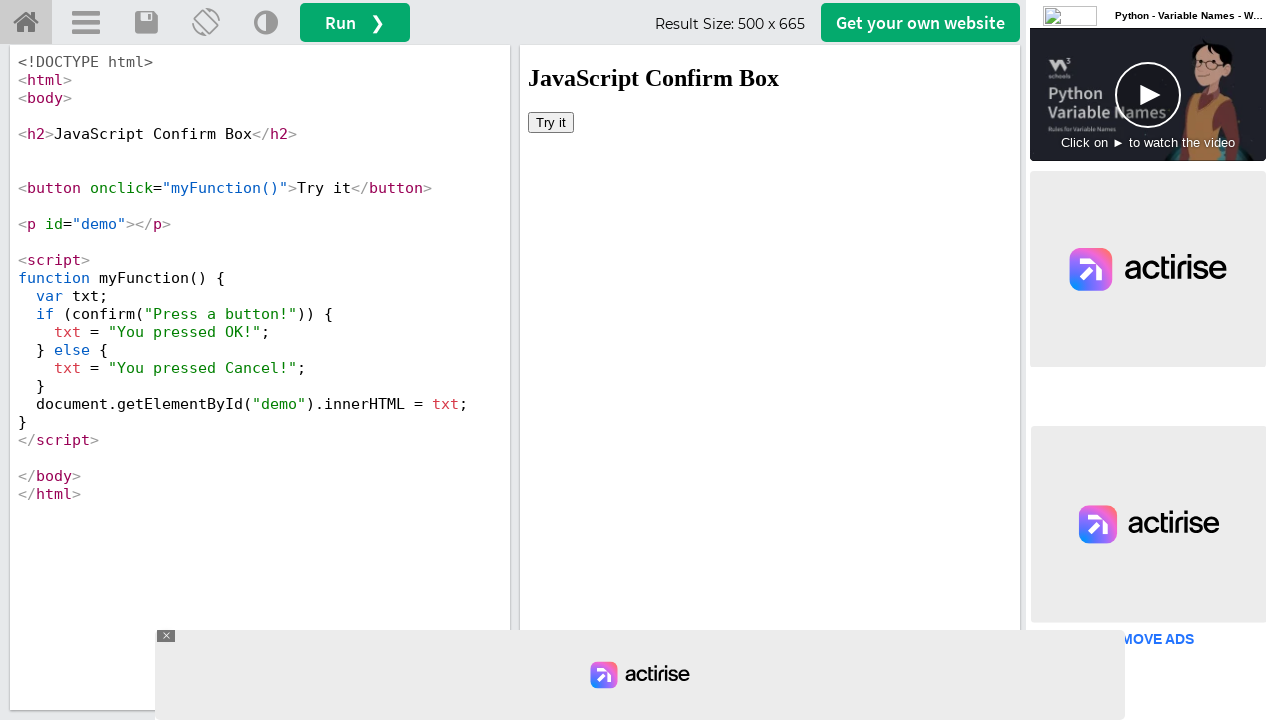

Clicked 'Try it' button inside the iframe at (551, 122) on iframe[name='iframeResult'] >> internal:control=enter-frame >> button:has-text('
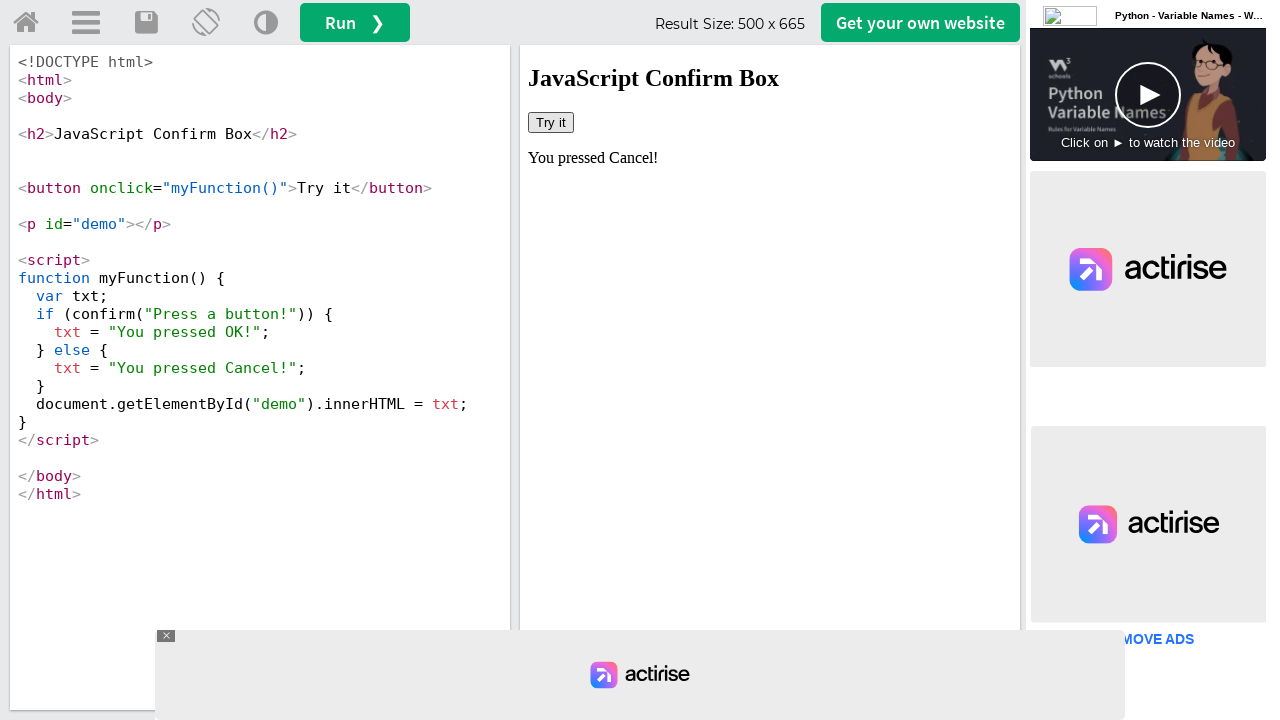

Set up dialog handler to dismiss confirmation dialog
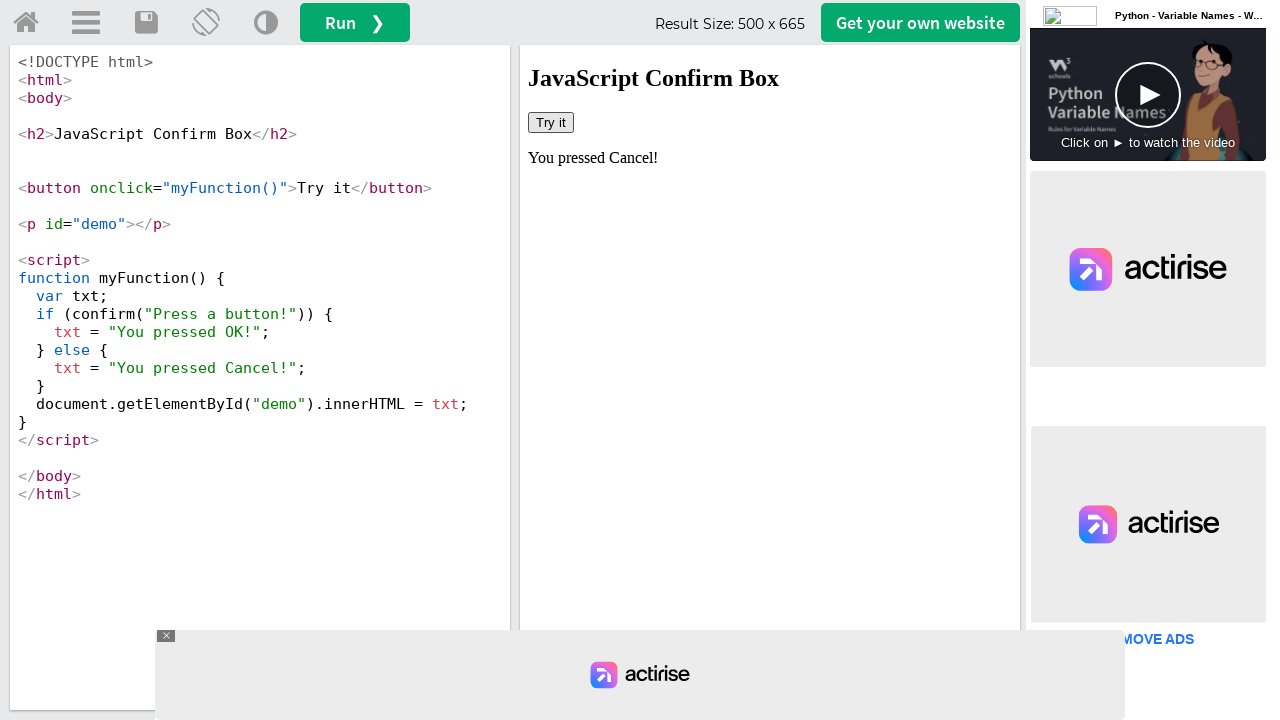

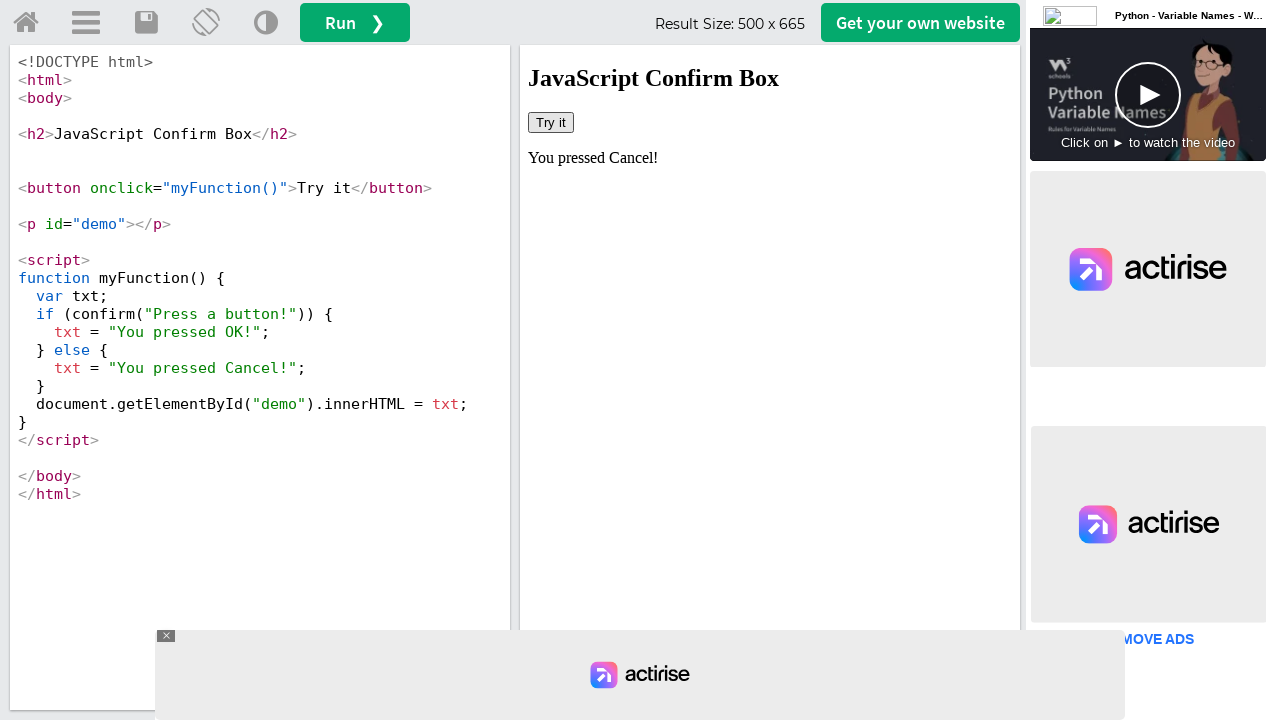